Navigates to a Taipei bus route information page and waits for the bus stop list to load, verifying that stop information is displayed.

Starting URL: https://ebus.gov.taipei/Route/StopsOfRoute?routeid=0100000A00

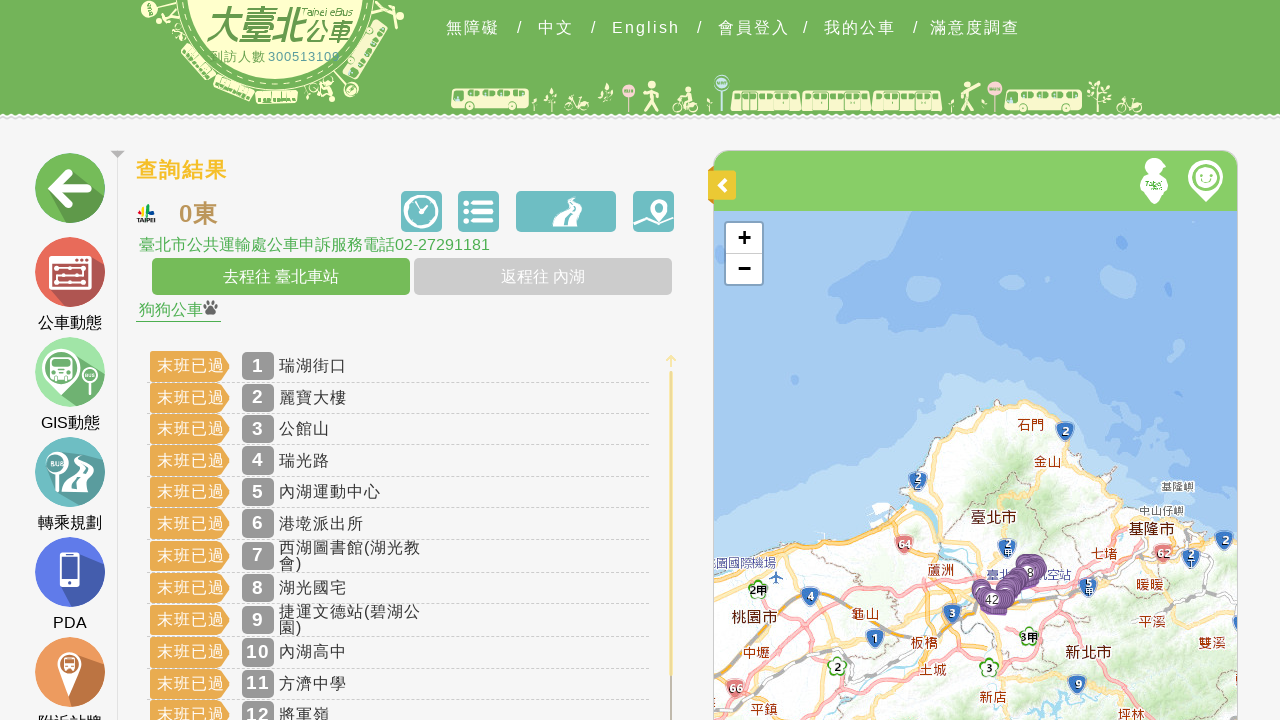

Navigated to Taipei bus route information page
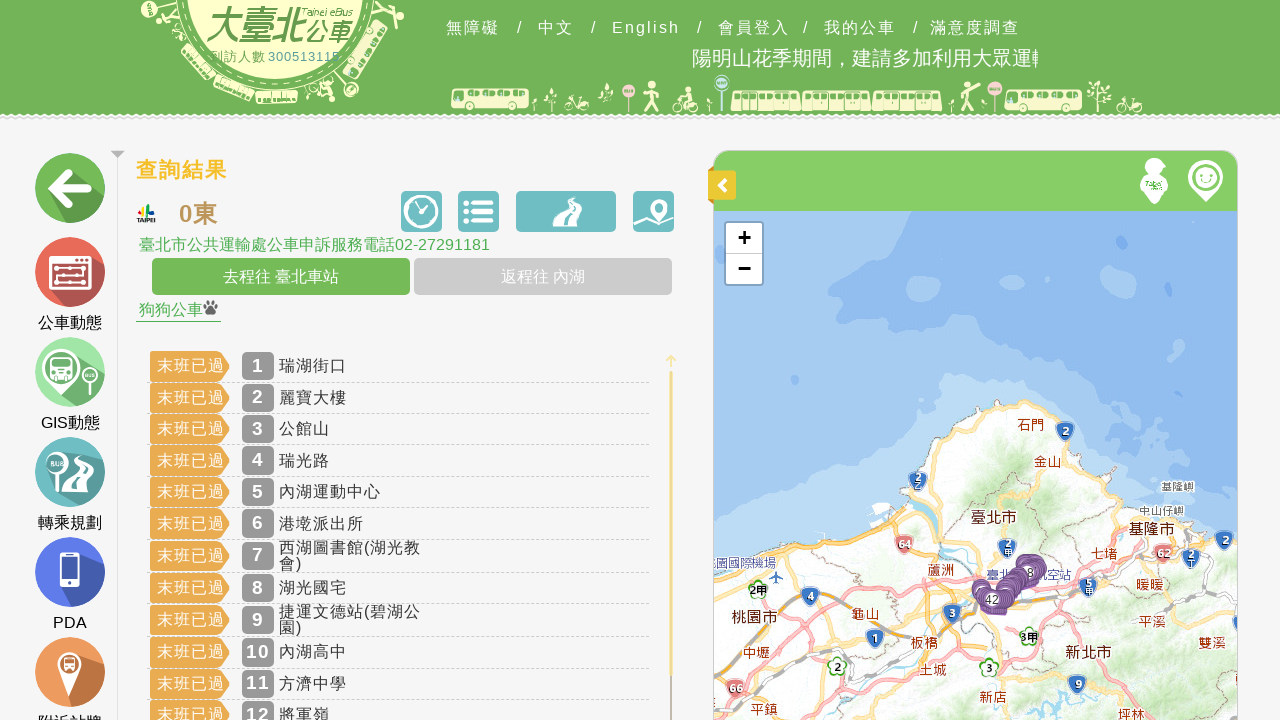

Bus stop list loaded
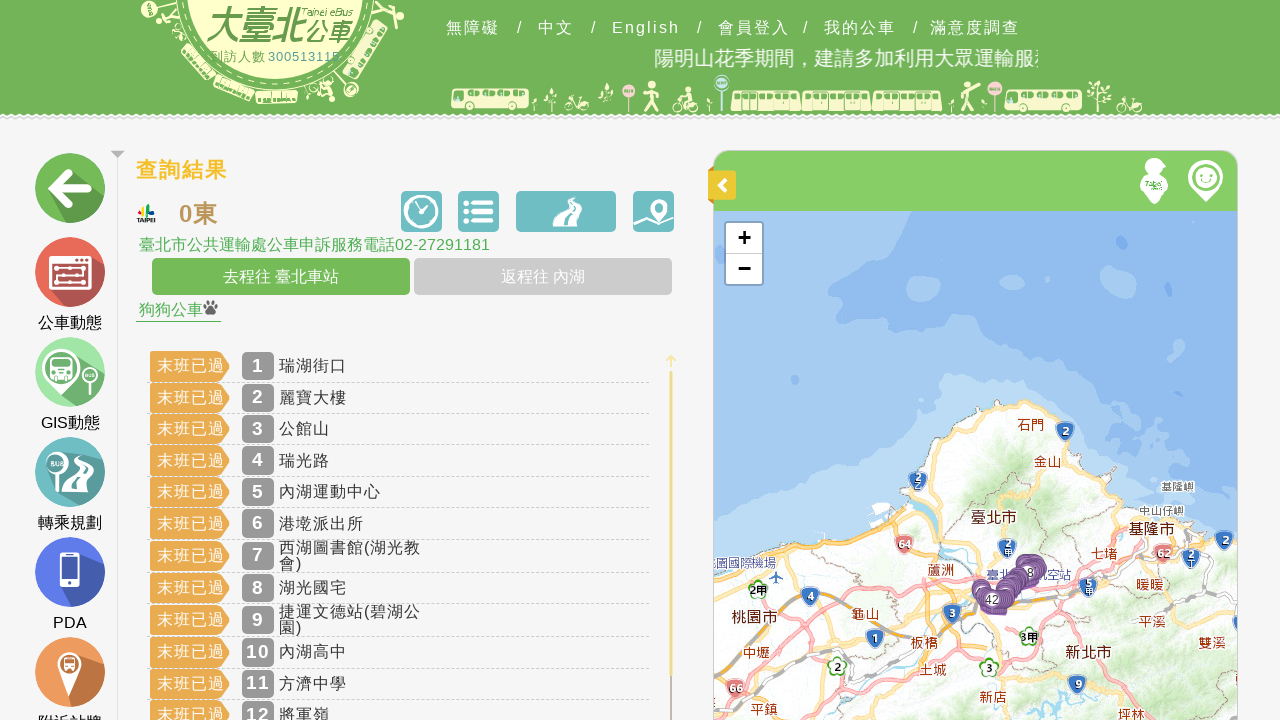

Waited for additional data to fully load
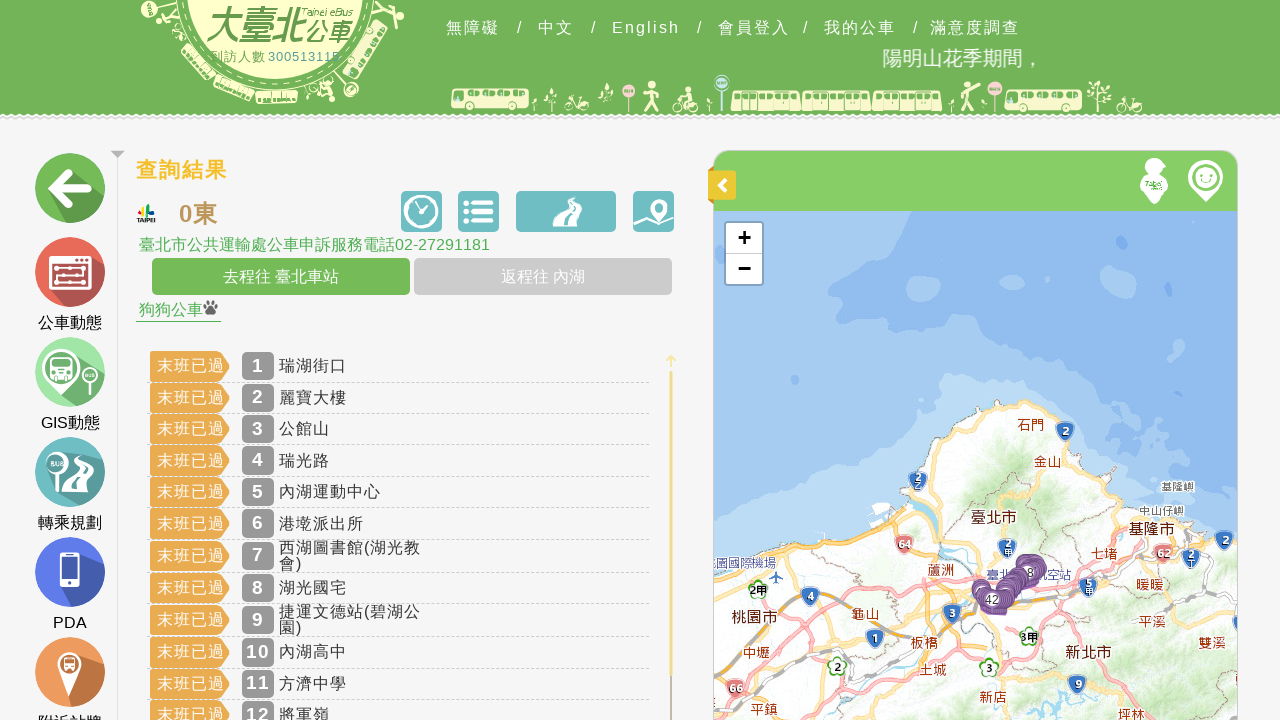

Stop number elements verified
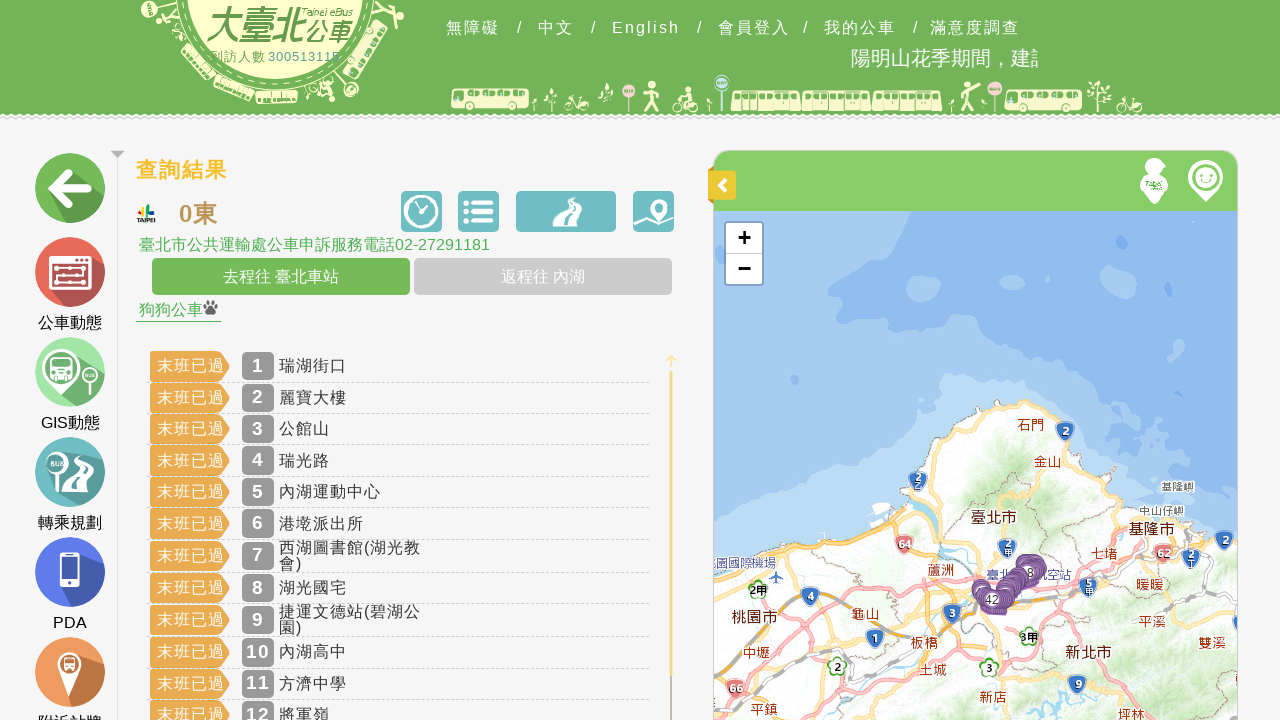

Stop place name elements verified
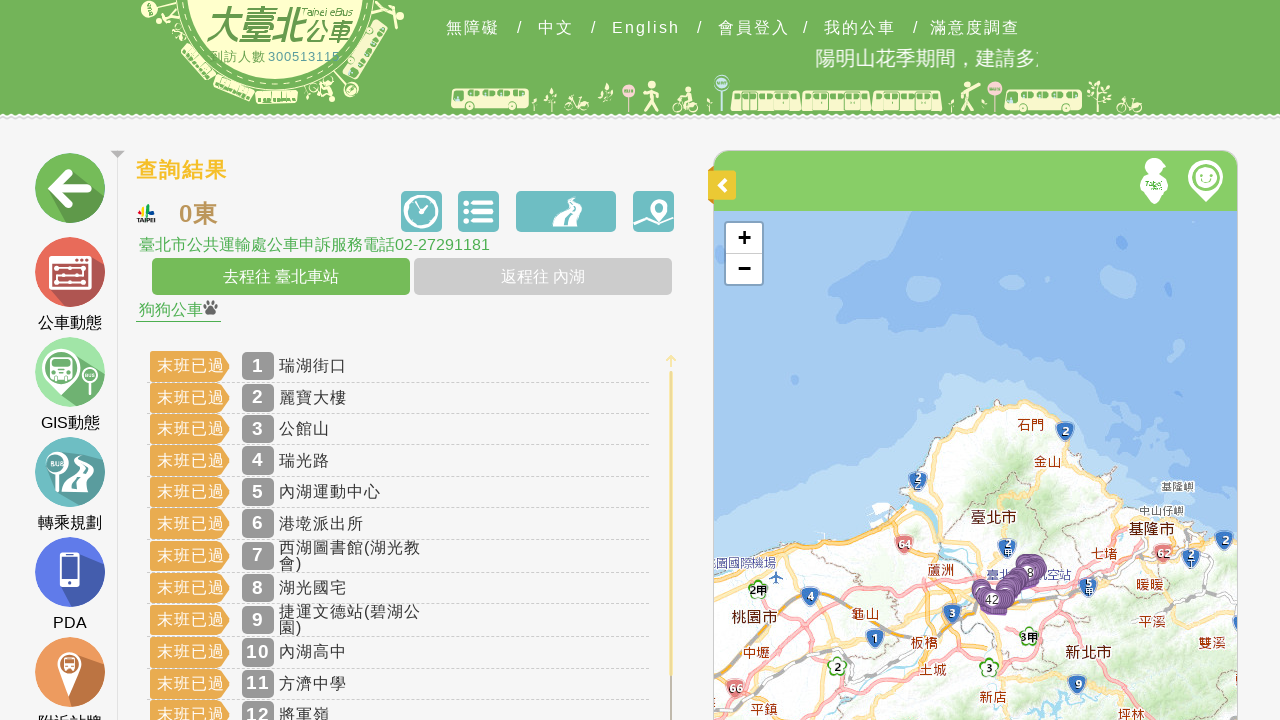

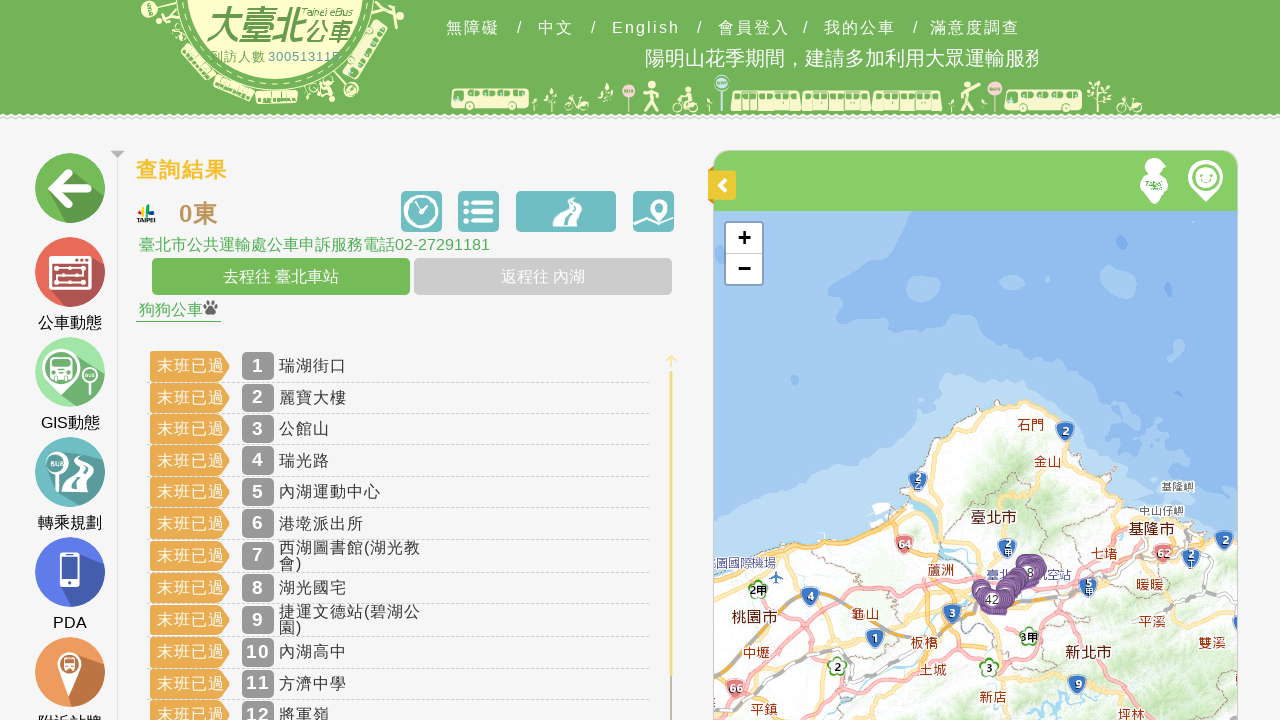